Opens all links from the first column of the footer section in new tabs and verifies each page loads successfully

Starting URL: https://rahulshettyacademy.com/AutomationPractice/

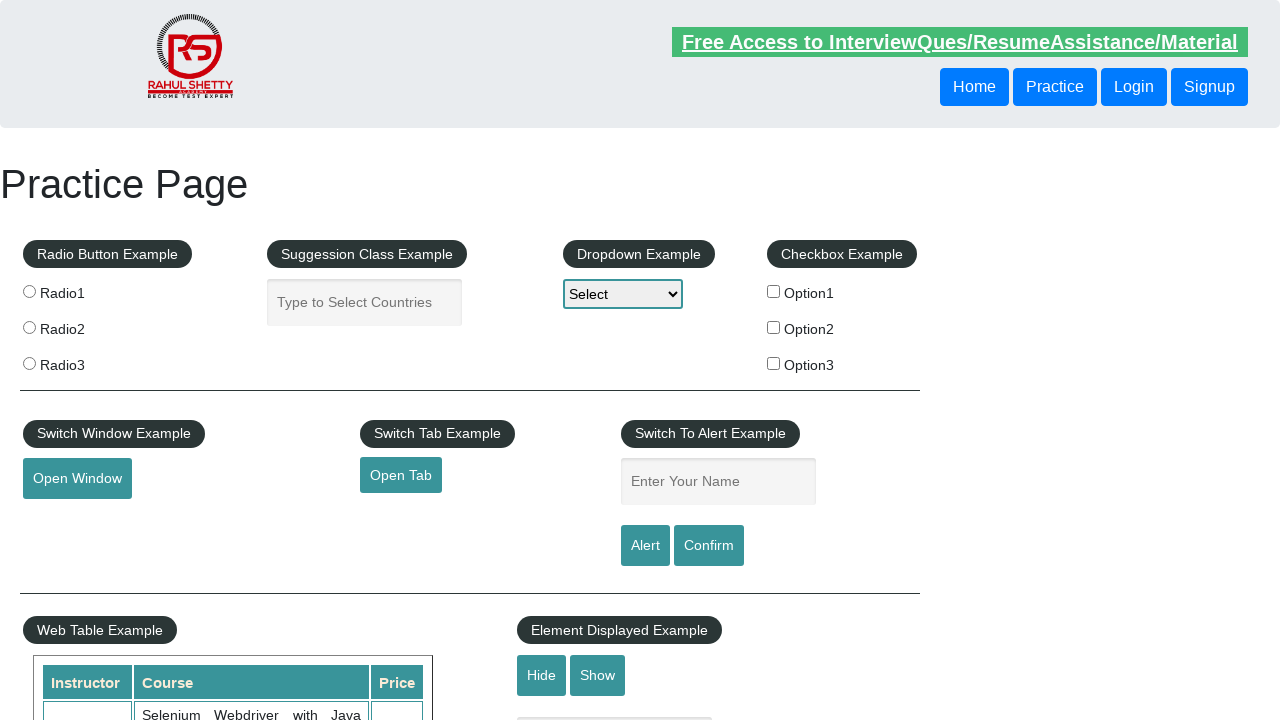

Located footer section with ID 'gf-BIG'
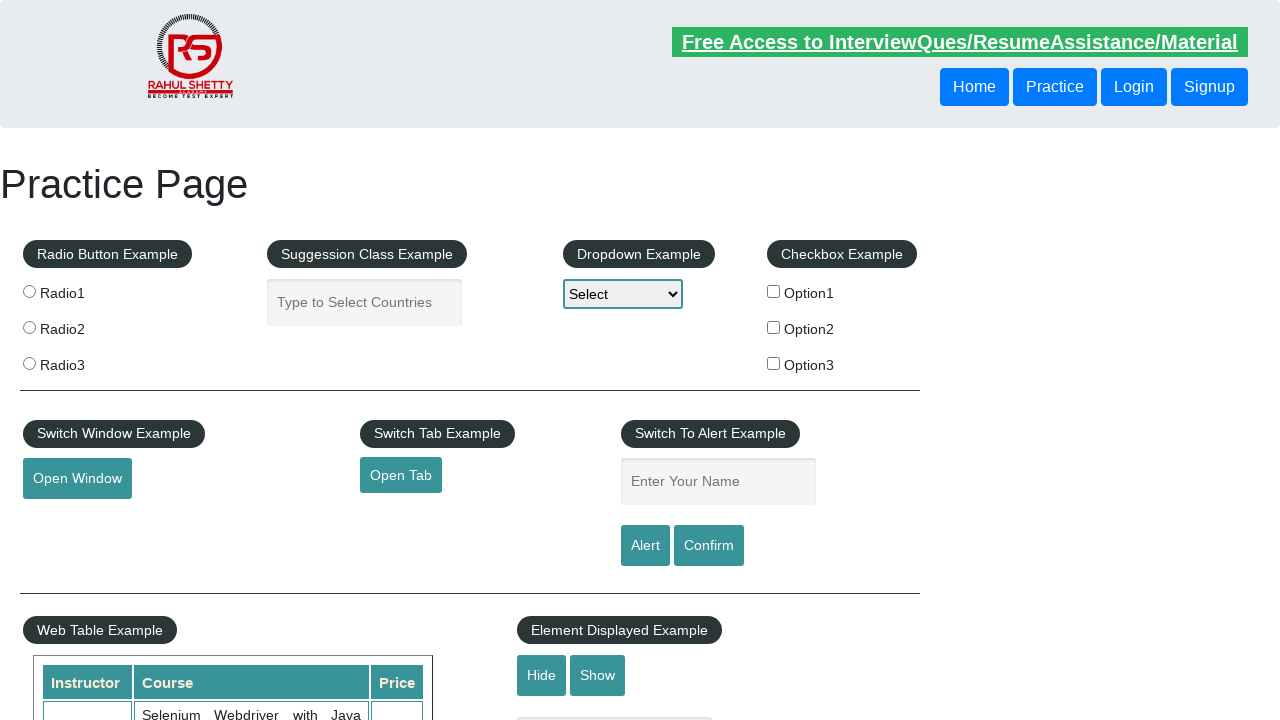

Located first column of footer links
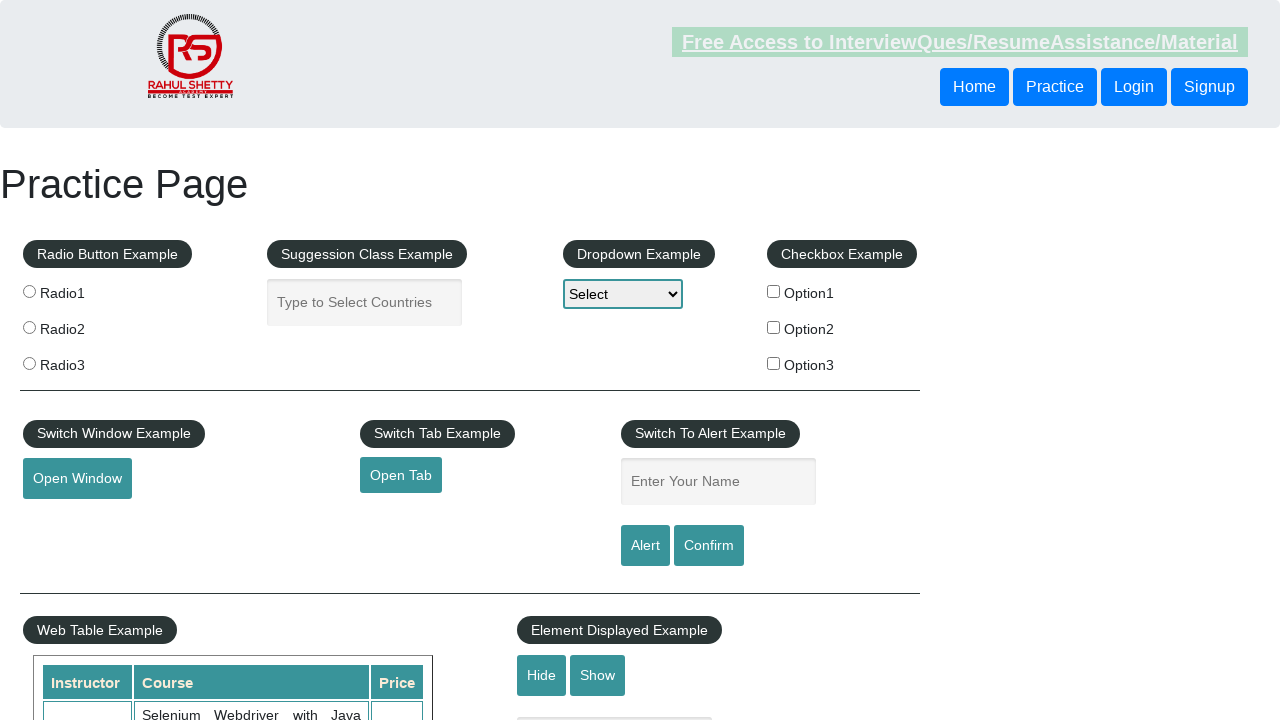

Retrieved all links from first column: 5 links found
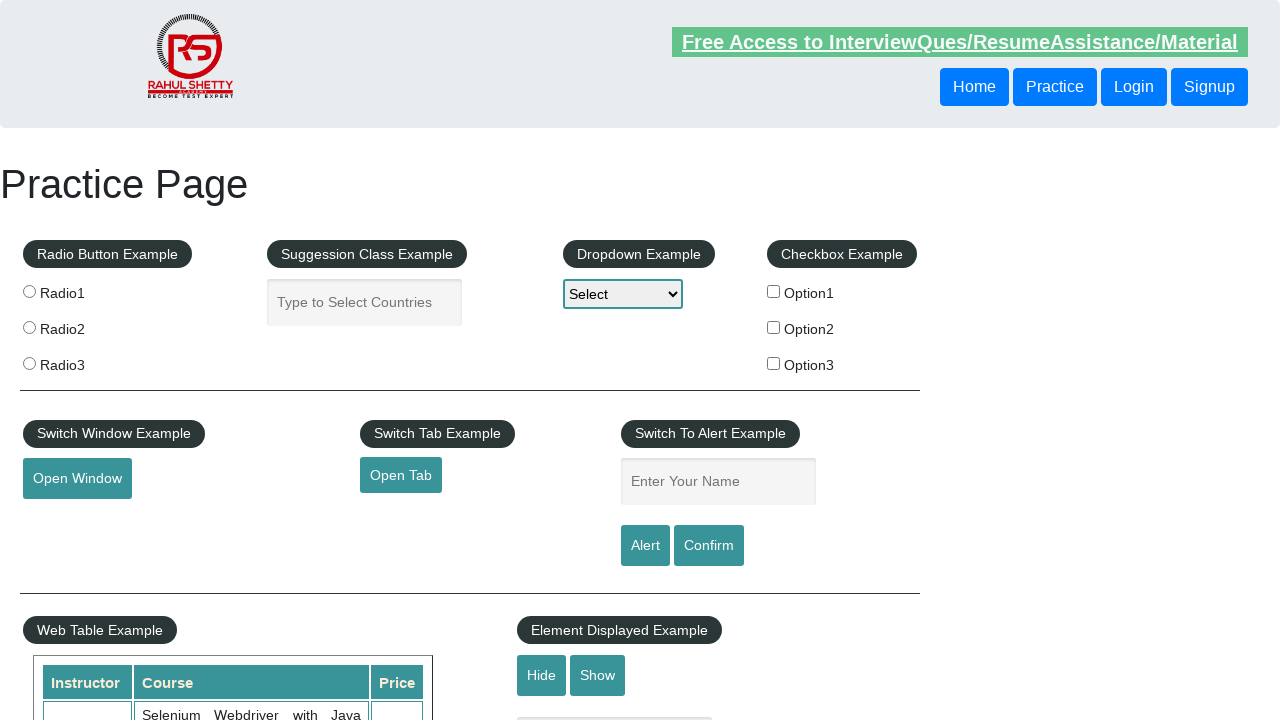

Stored reference to original page
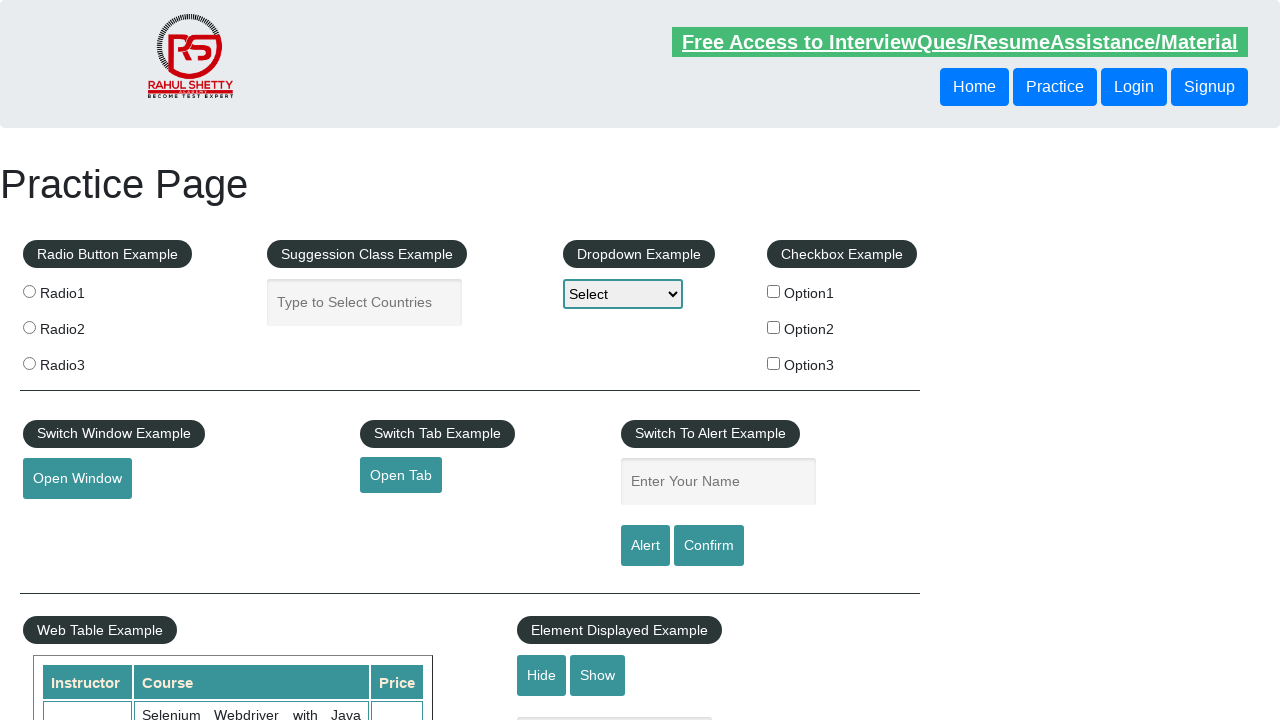

Retrieved href from link 1: http://www.restapitutorial.com/
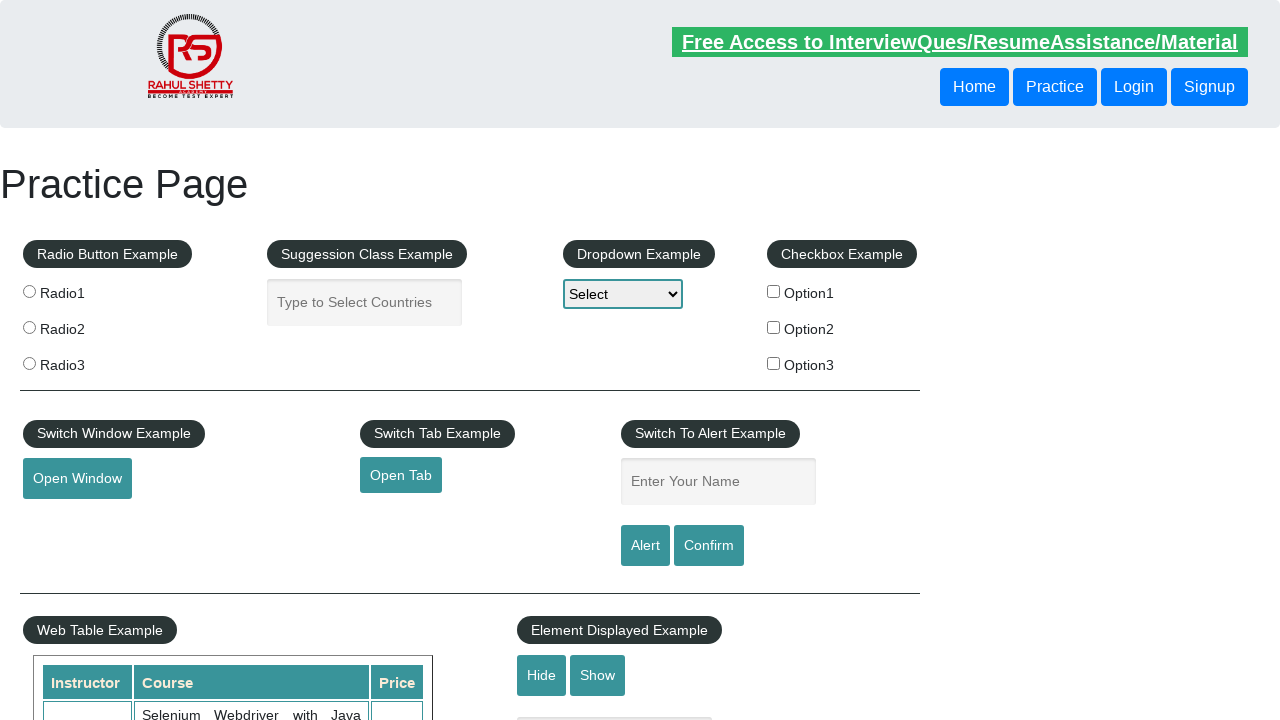

Opened new tab for link 1
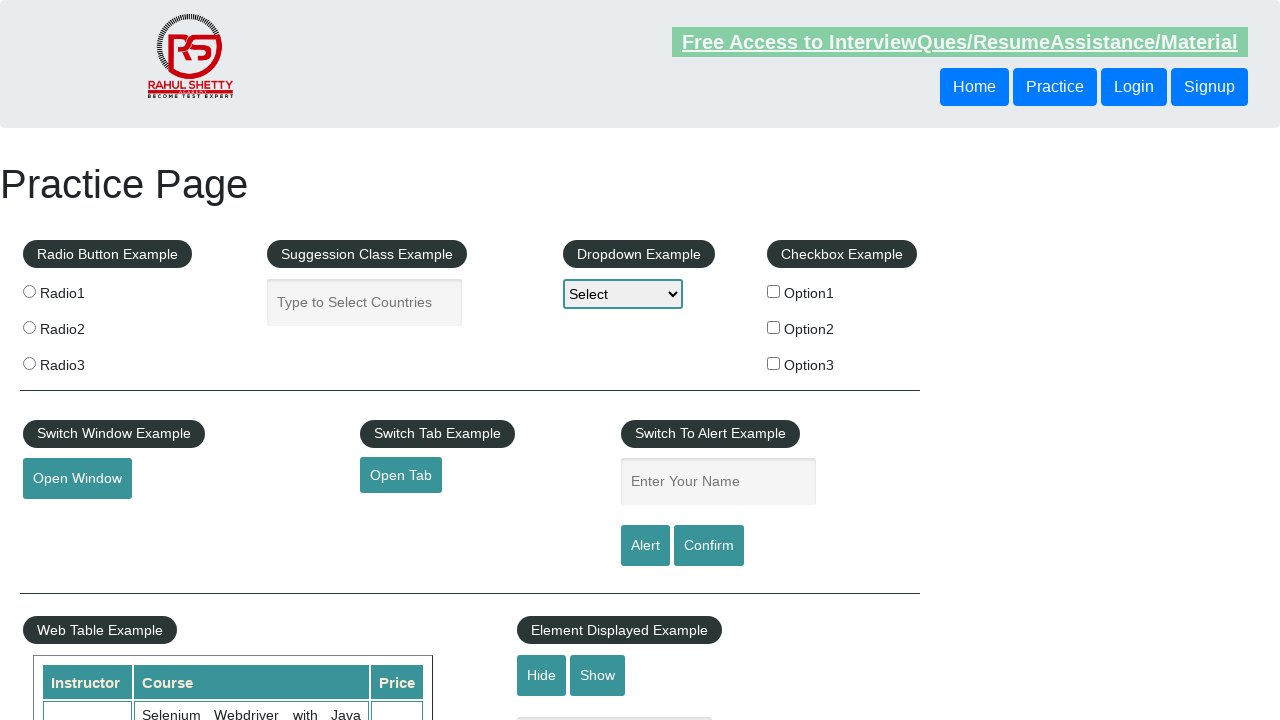

Navigated new tab to http://www.restapitutorial.com/
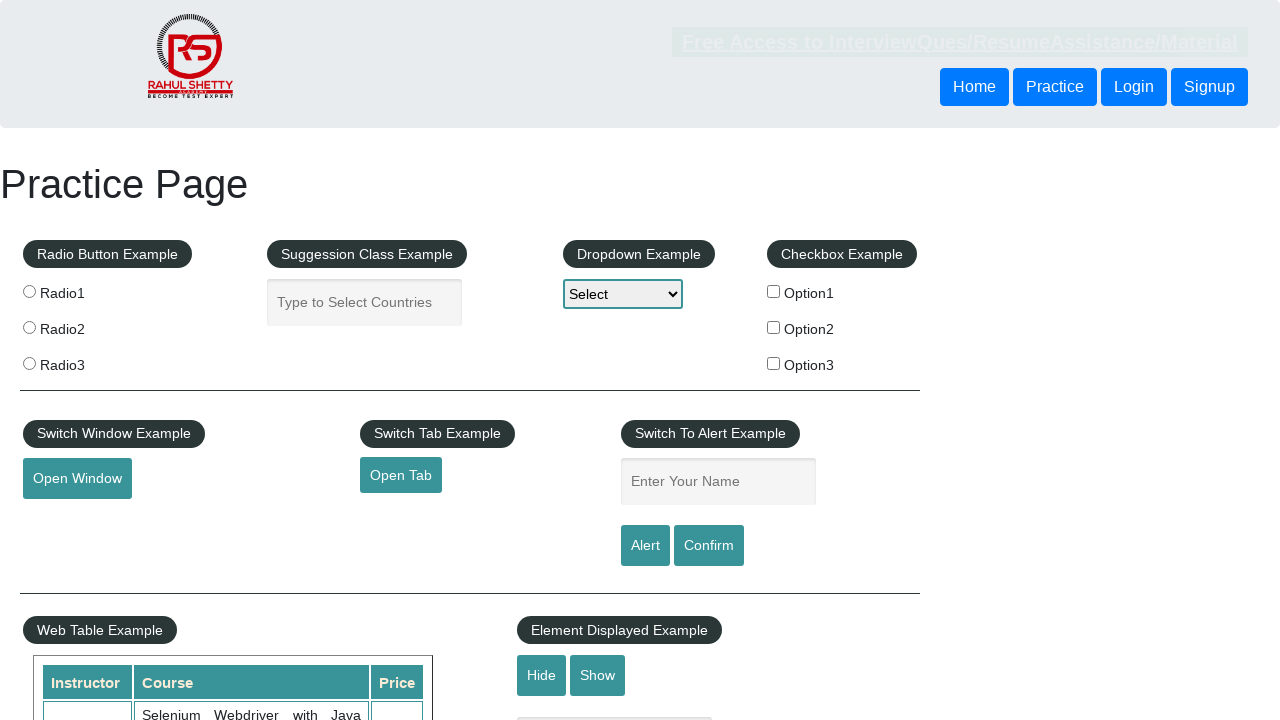

Added new tab to opened_pages list
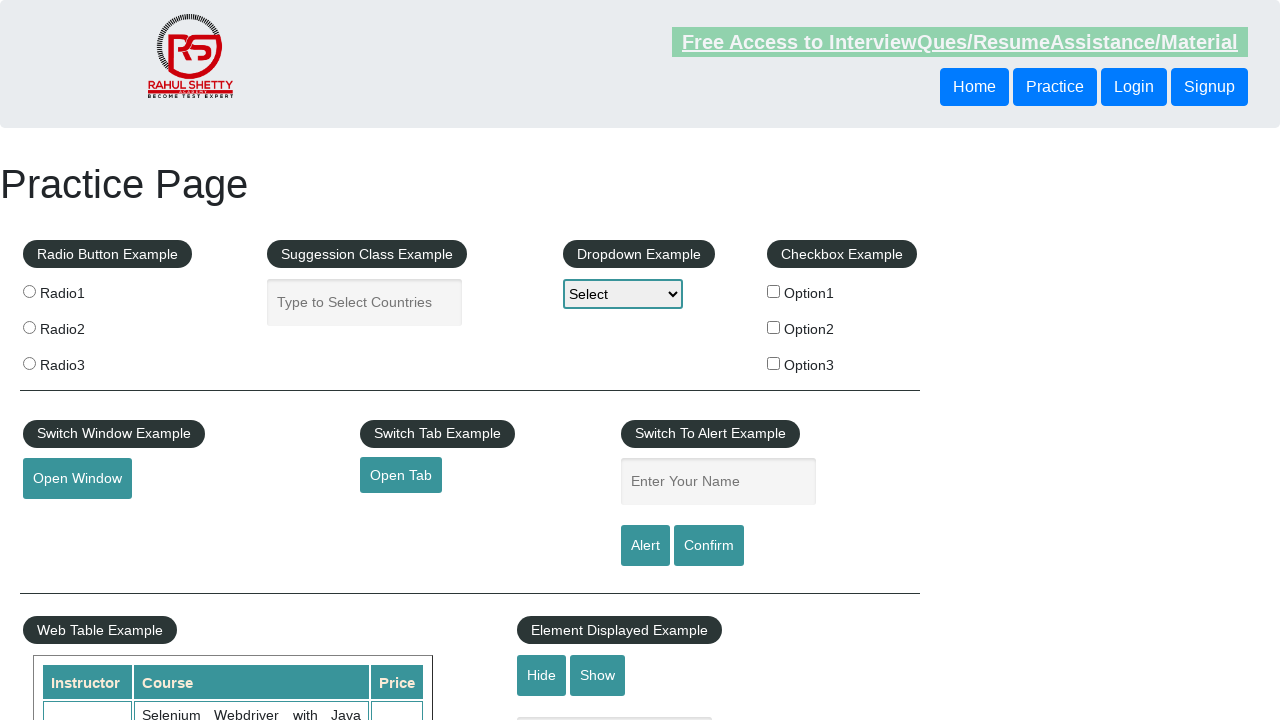

Waited for page 1 to load (domcontentloaded)
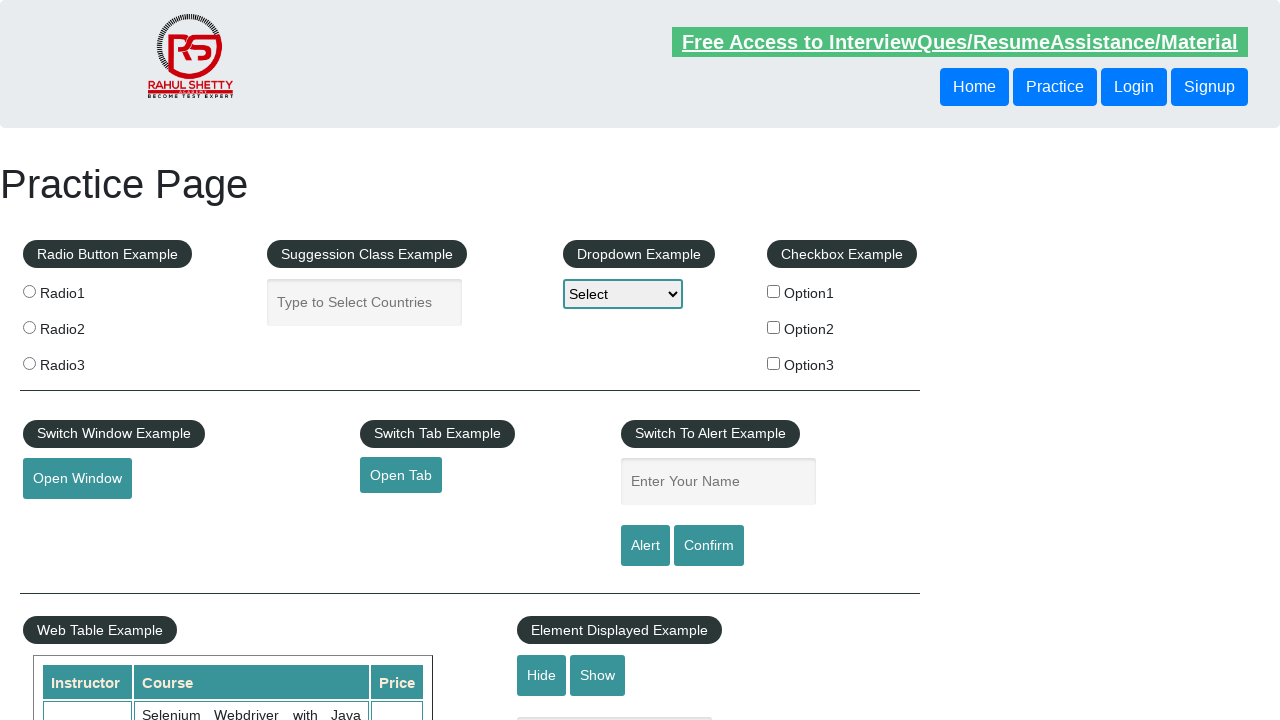

Retrieved href from link 2: https://www.soapui.org/
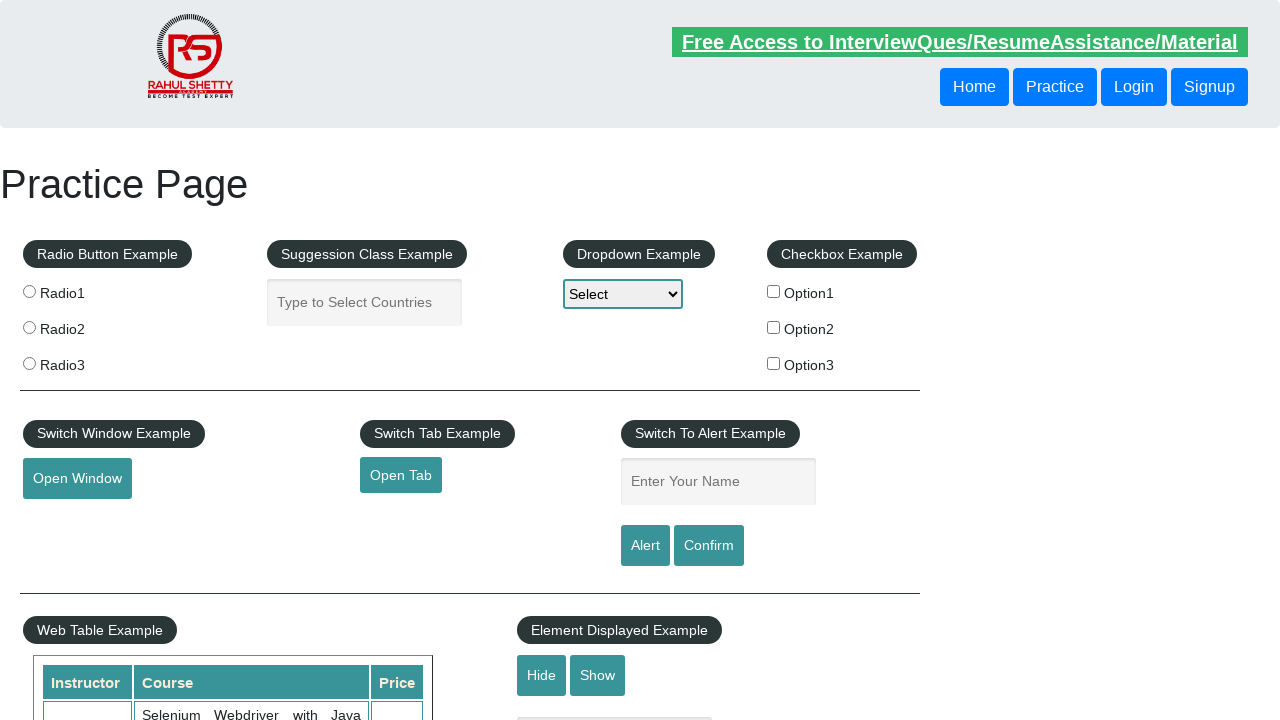

Opened new tab for link 2
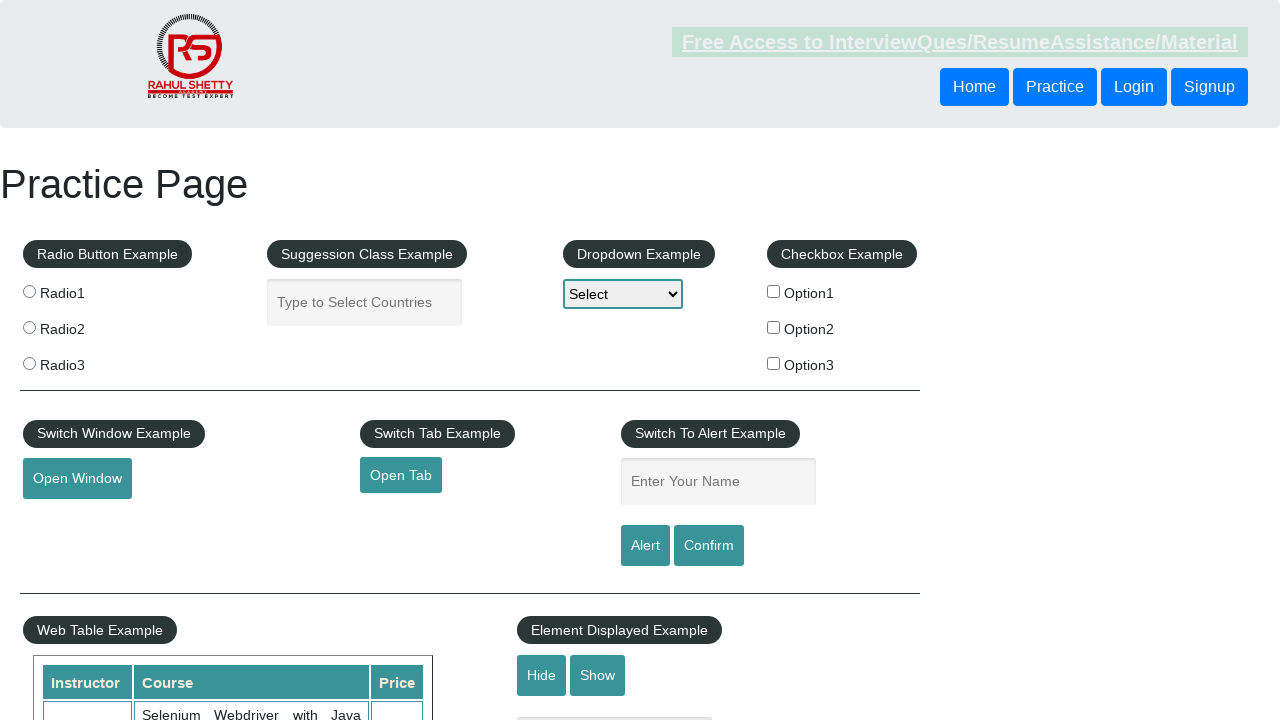

Navigated new tab to https://www.soapui.org/
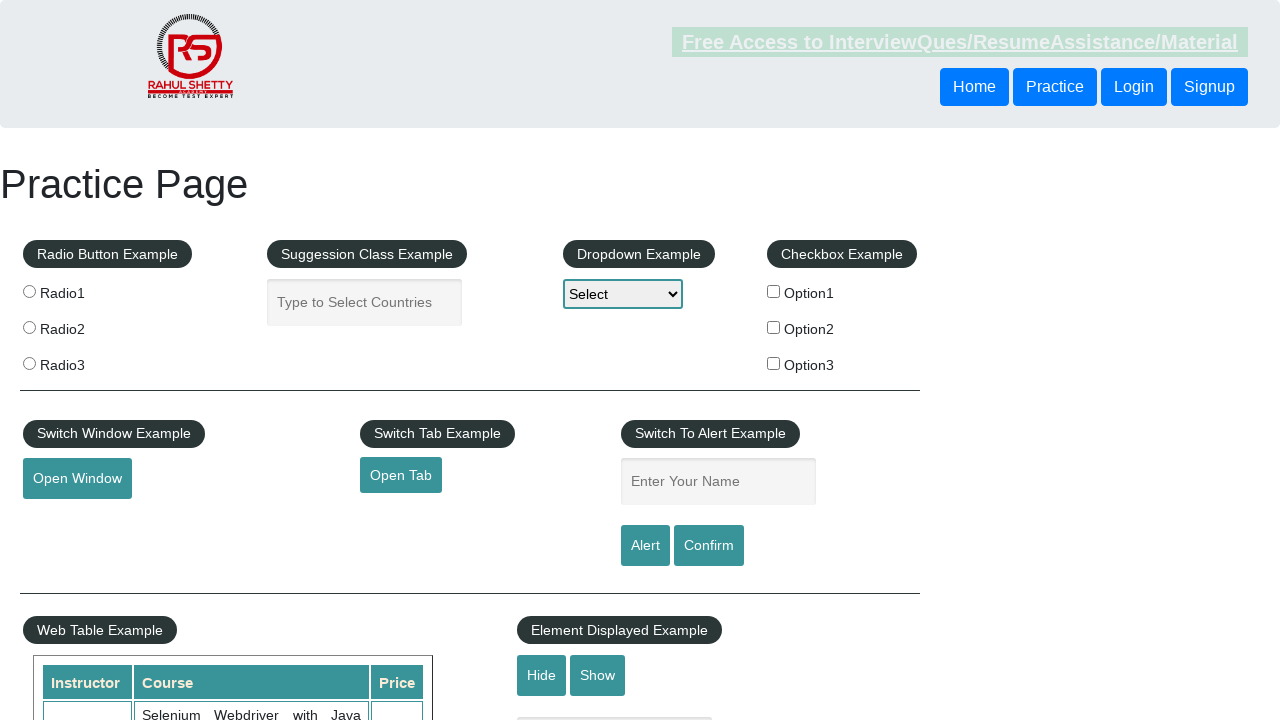

Added new tab to opened_pages list
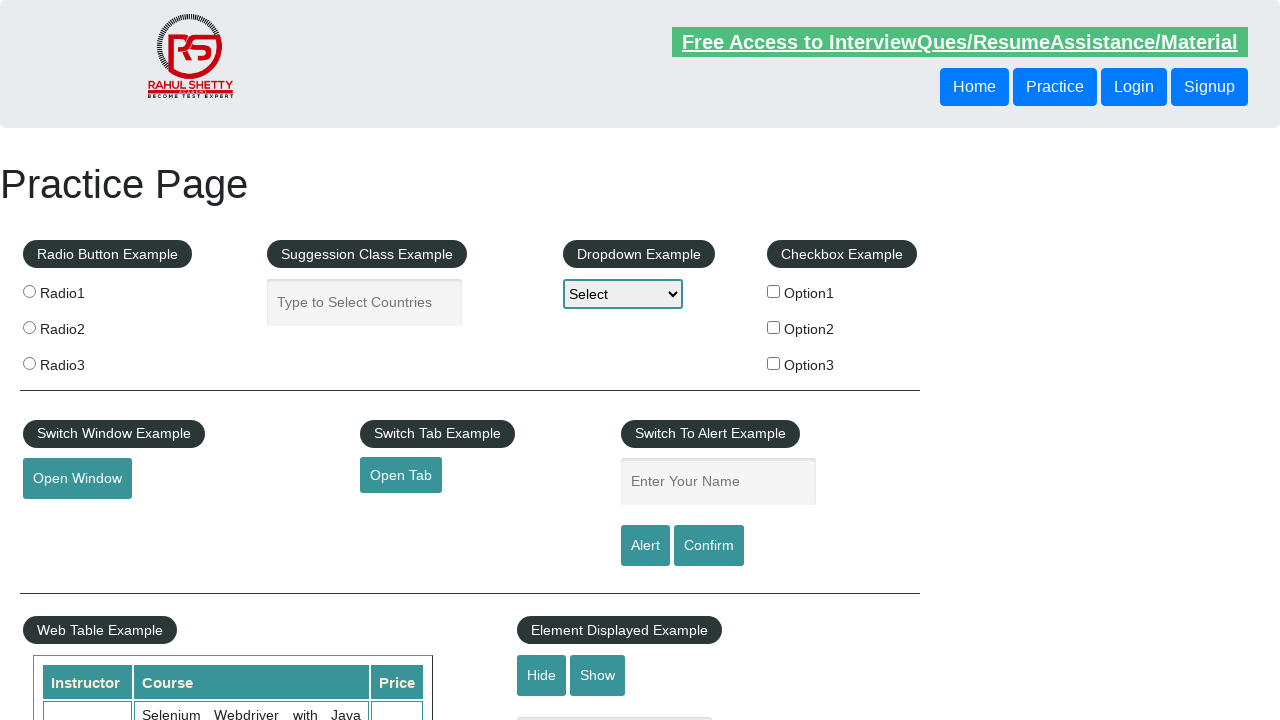

Waited for page 2 to load (domcontentloaded)
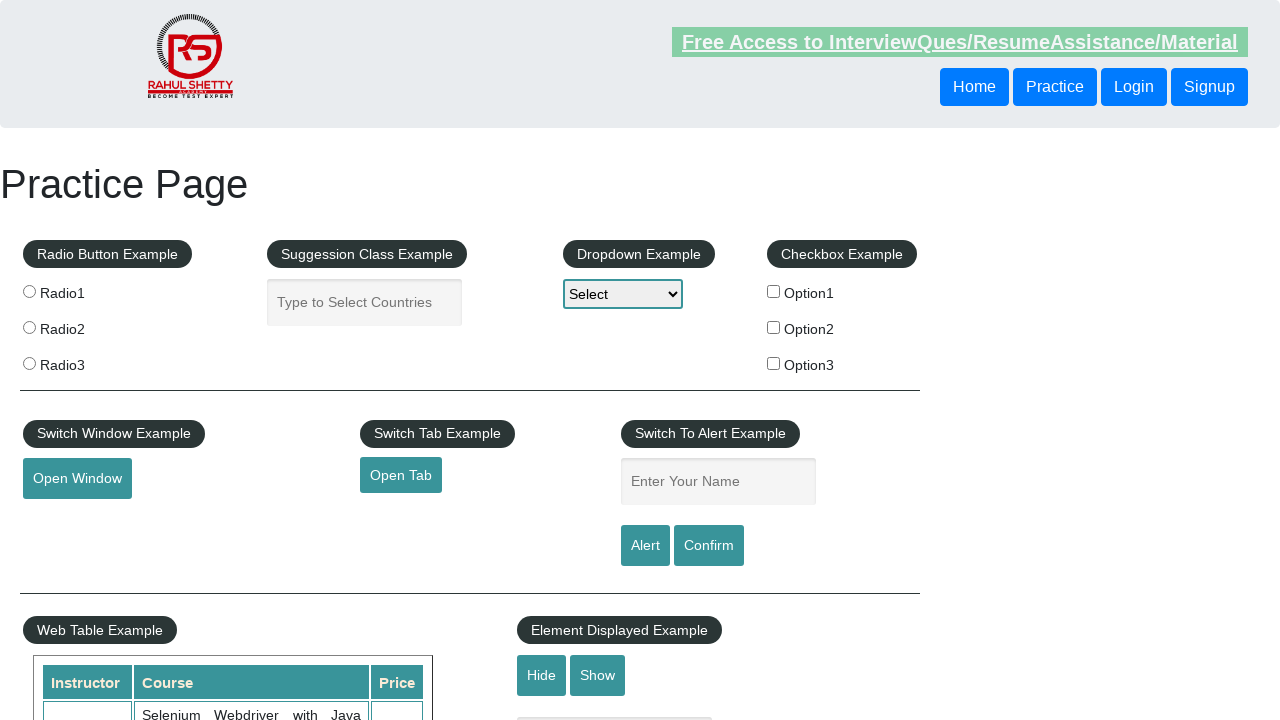

Retrieved href from link 3: https://courses.rahulshettyacademy.com/p/appium-tutorial
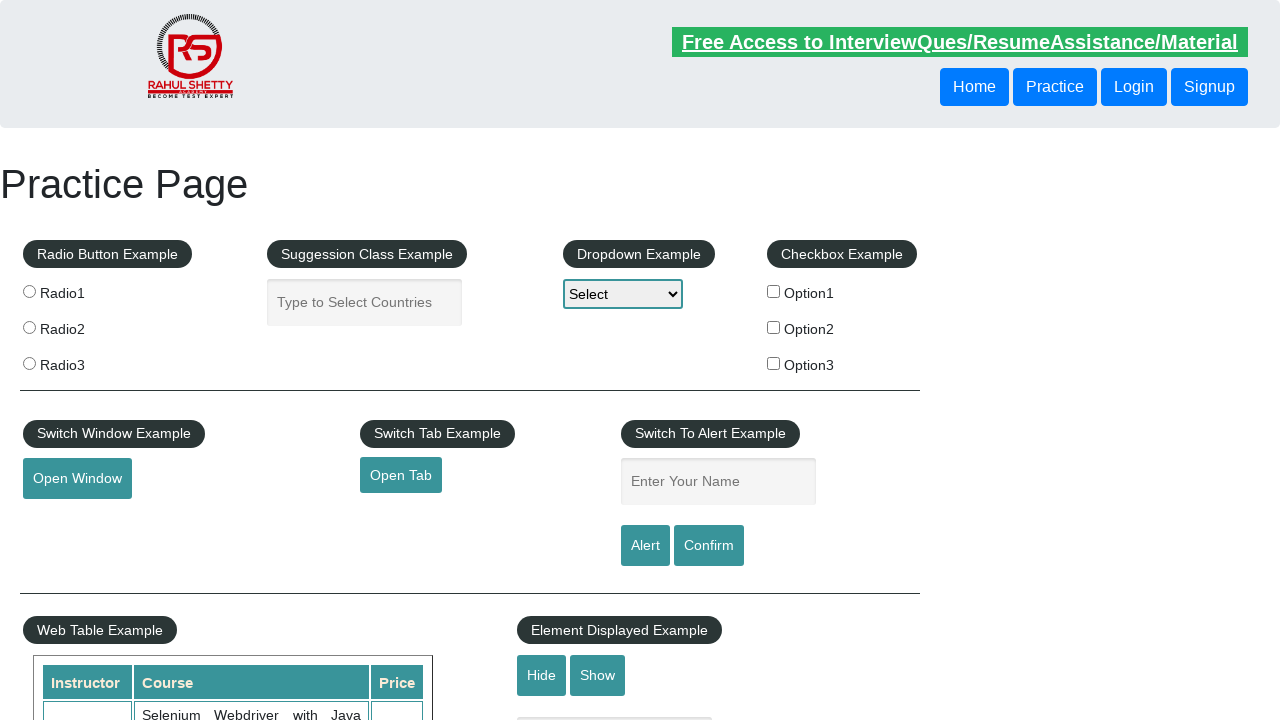

Opened new tab for link 3
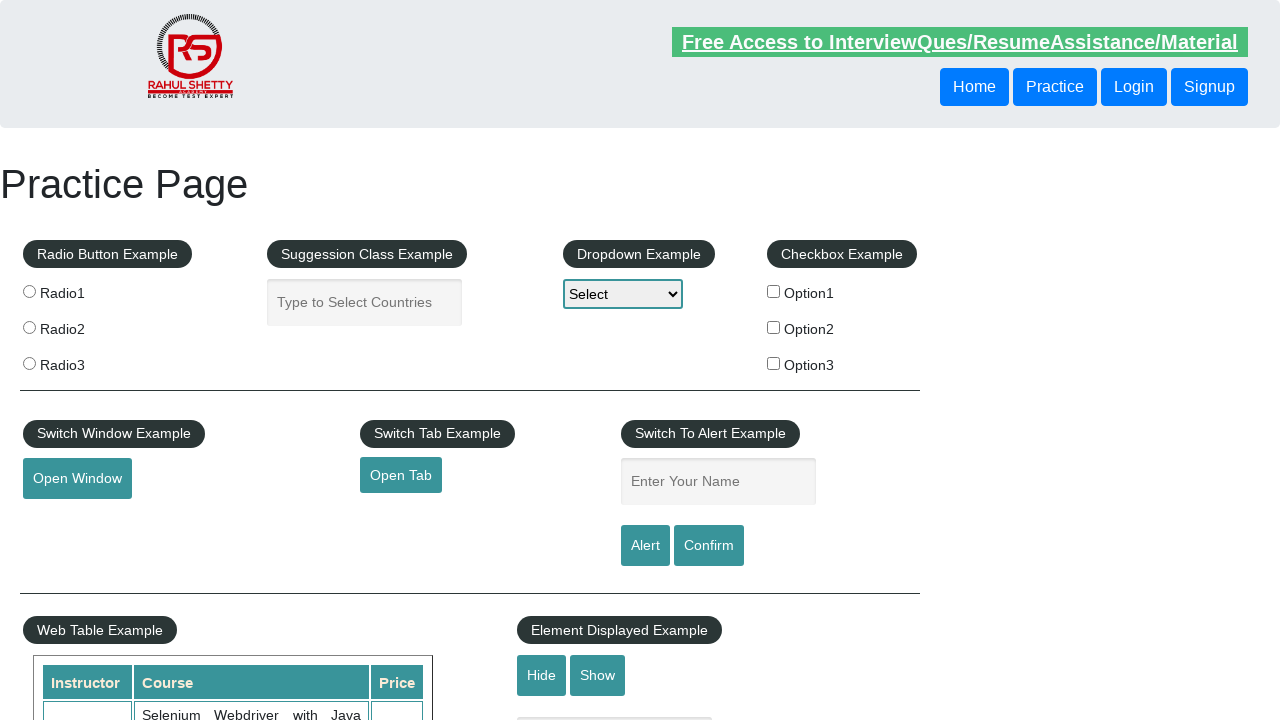

Navigated new tab to https://courses.rahulshettyacademy.com/p/appium-tutorial
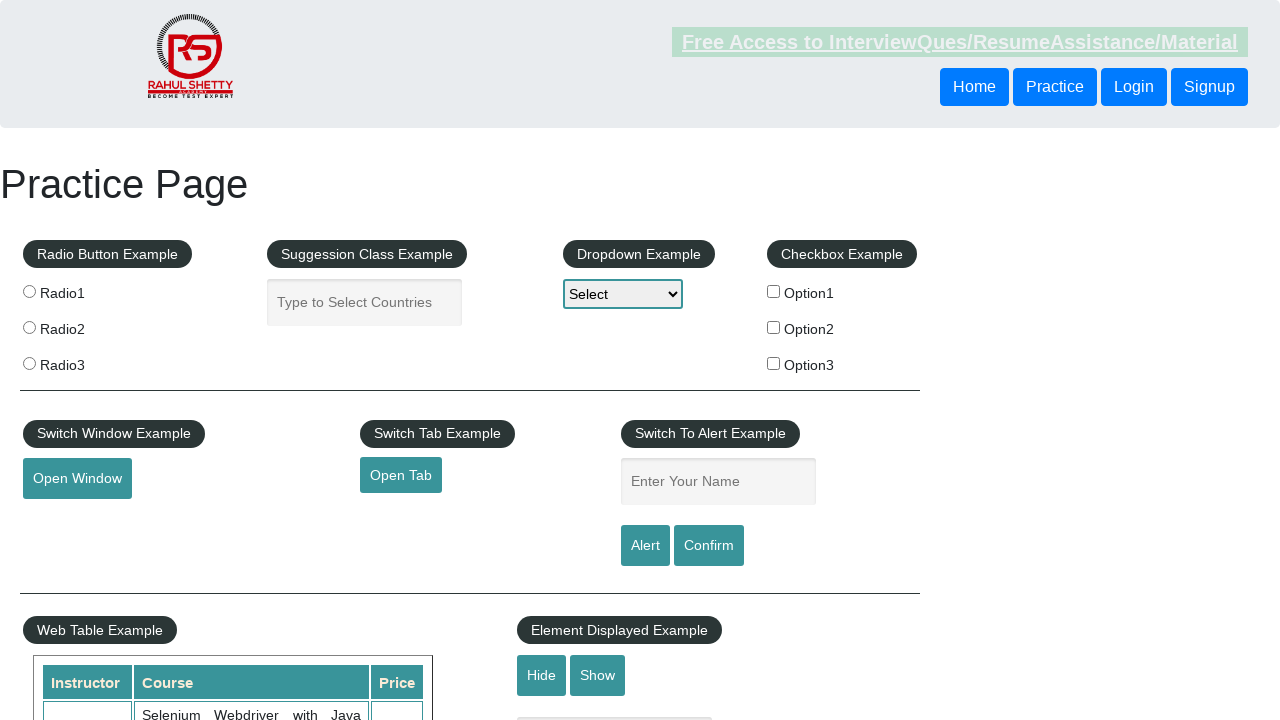

Added new tab to opened_pages list
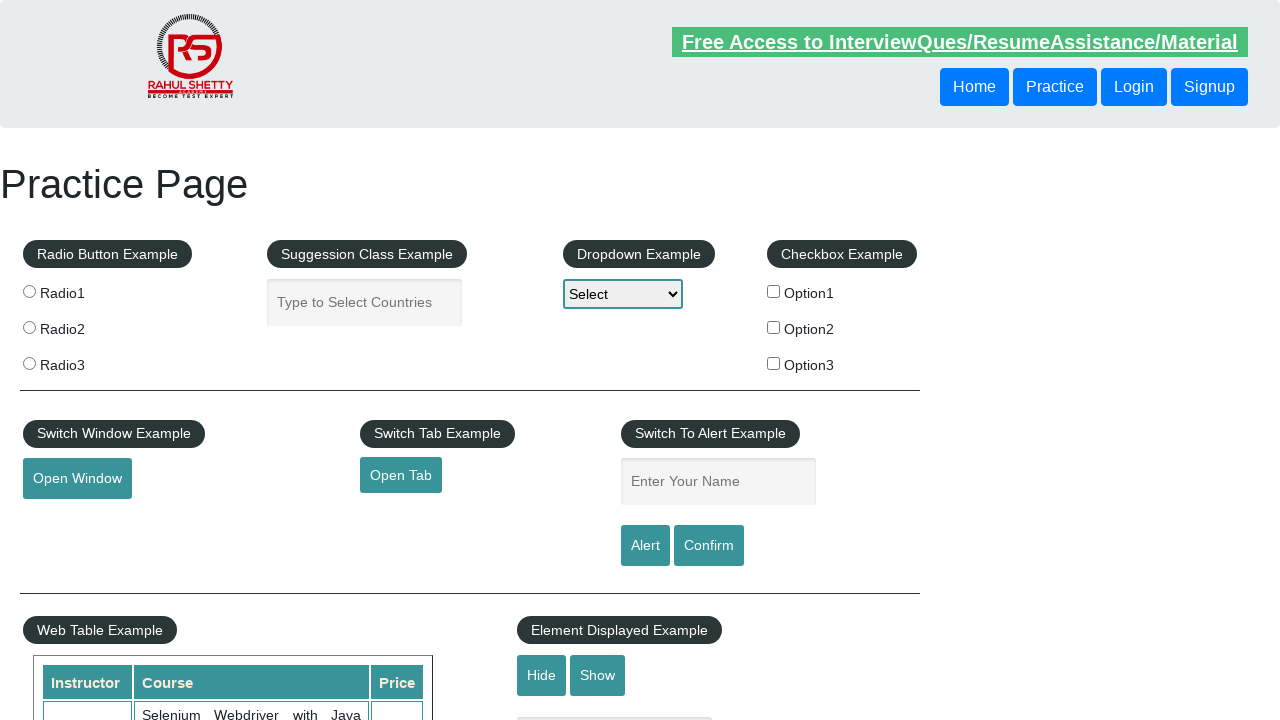

Waited for page 3 to load (domcontentloaded)
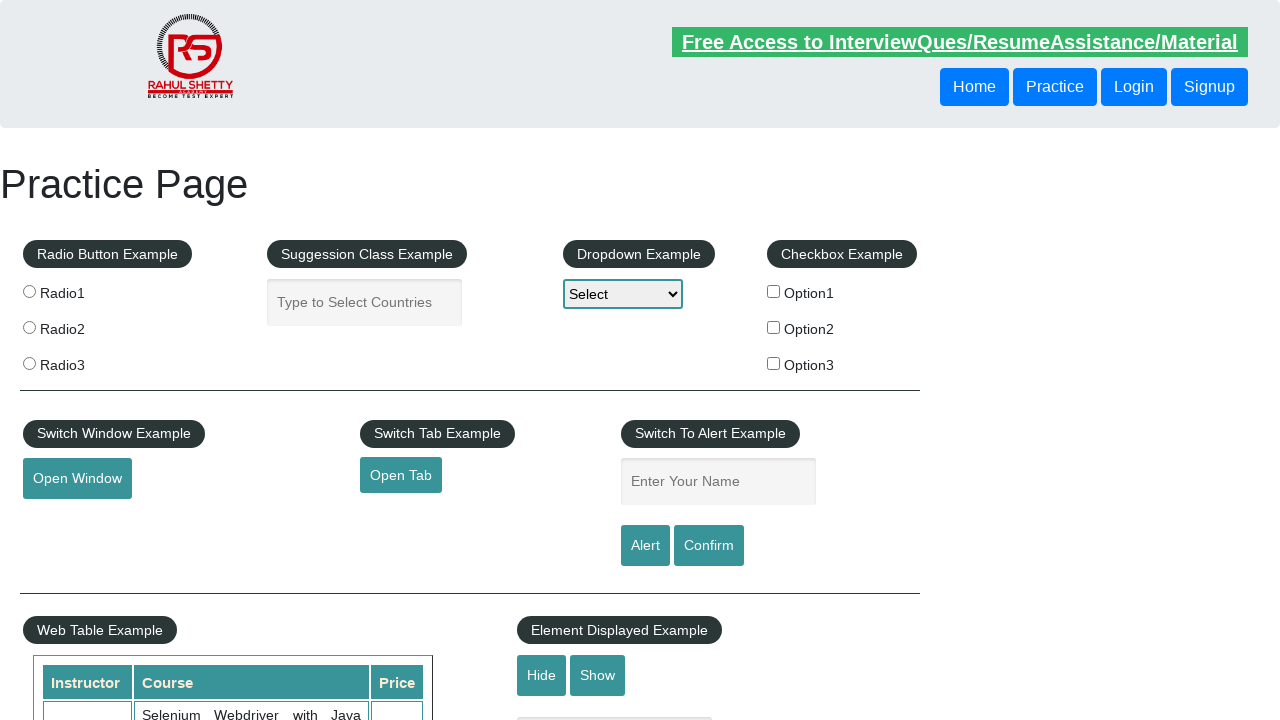

Retrieved href from link 4: https://jmeter.apache.org/
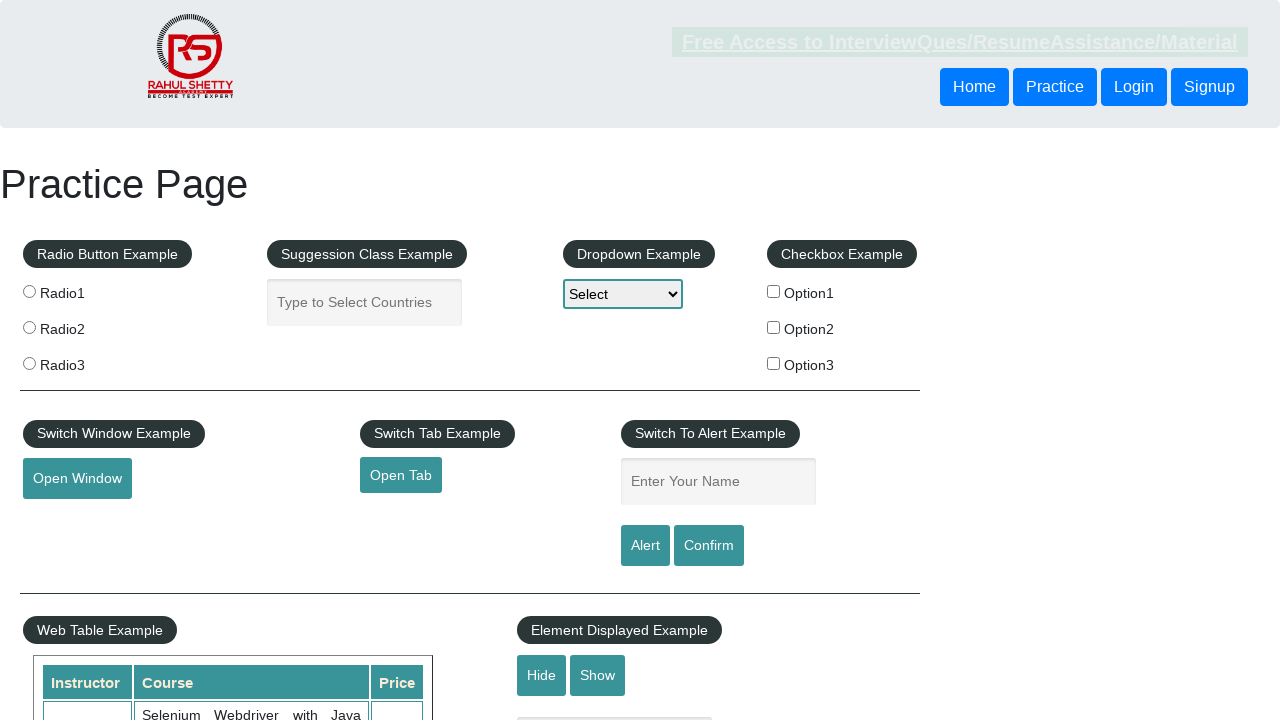

Opened new tab for link 4
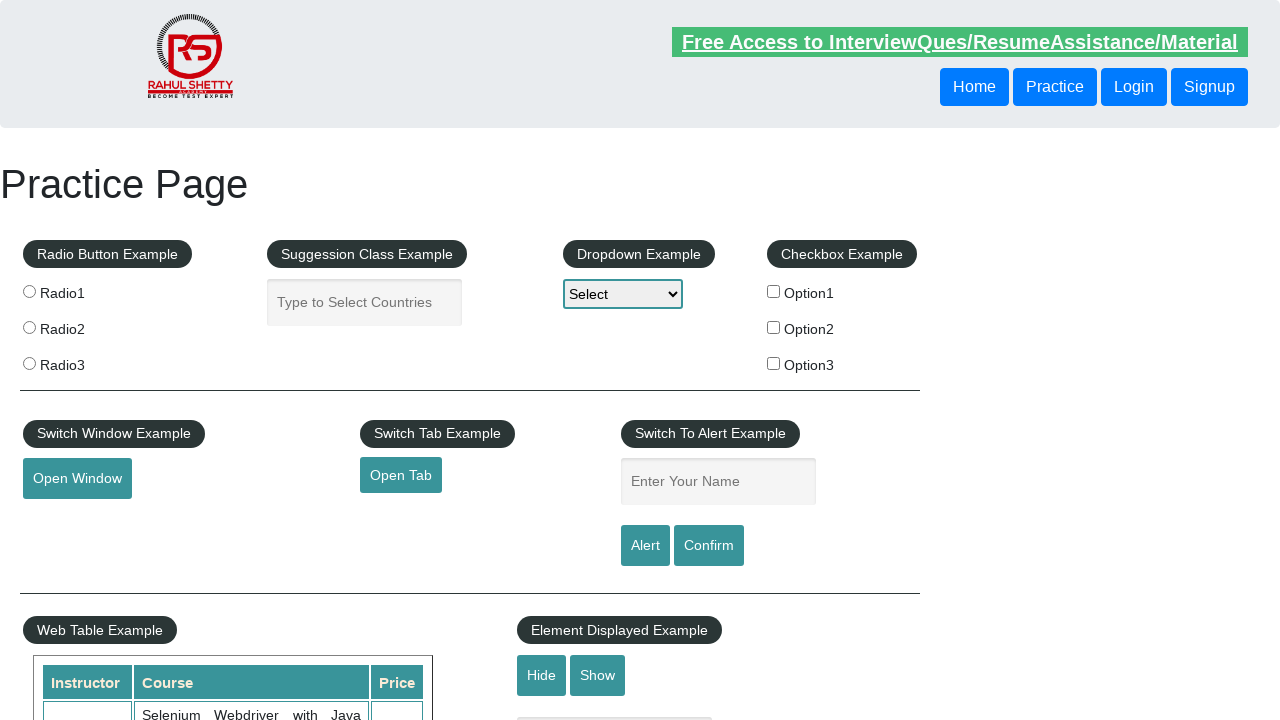

Navigated new tab to https://jmeter.apache.org/
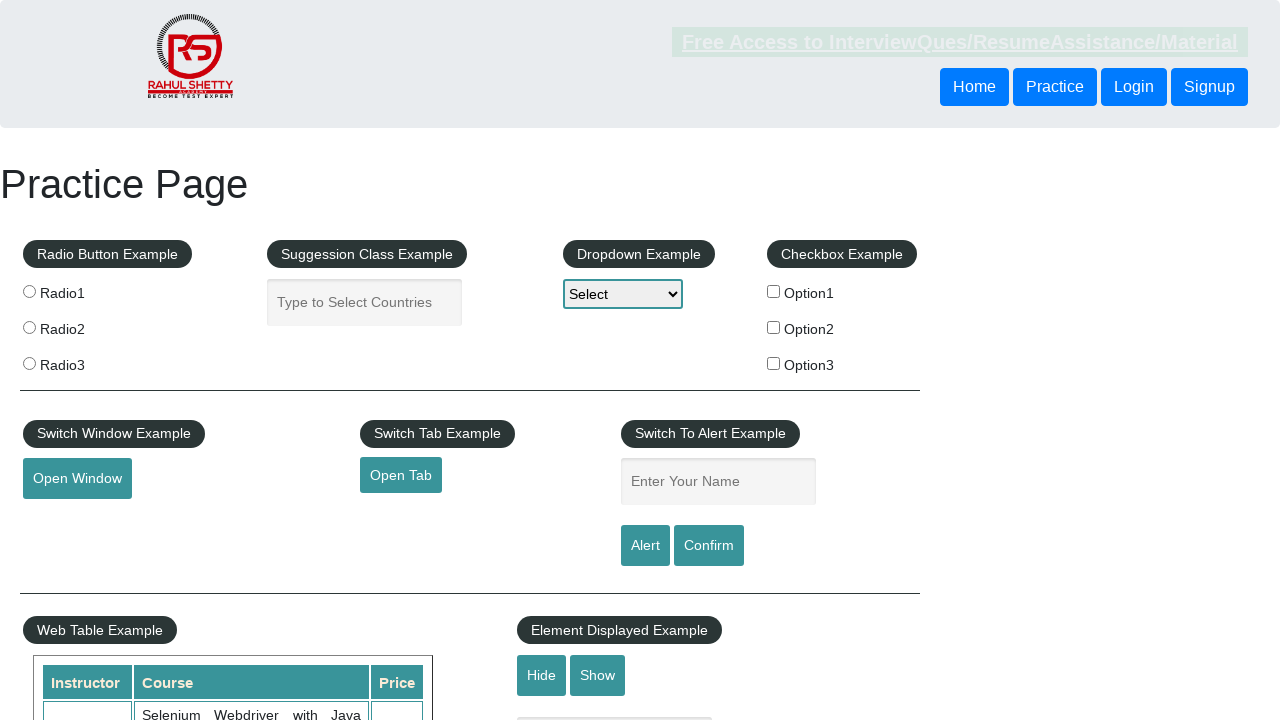

Added new tab to opened_pages list
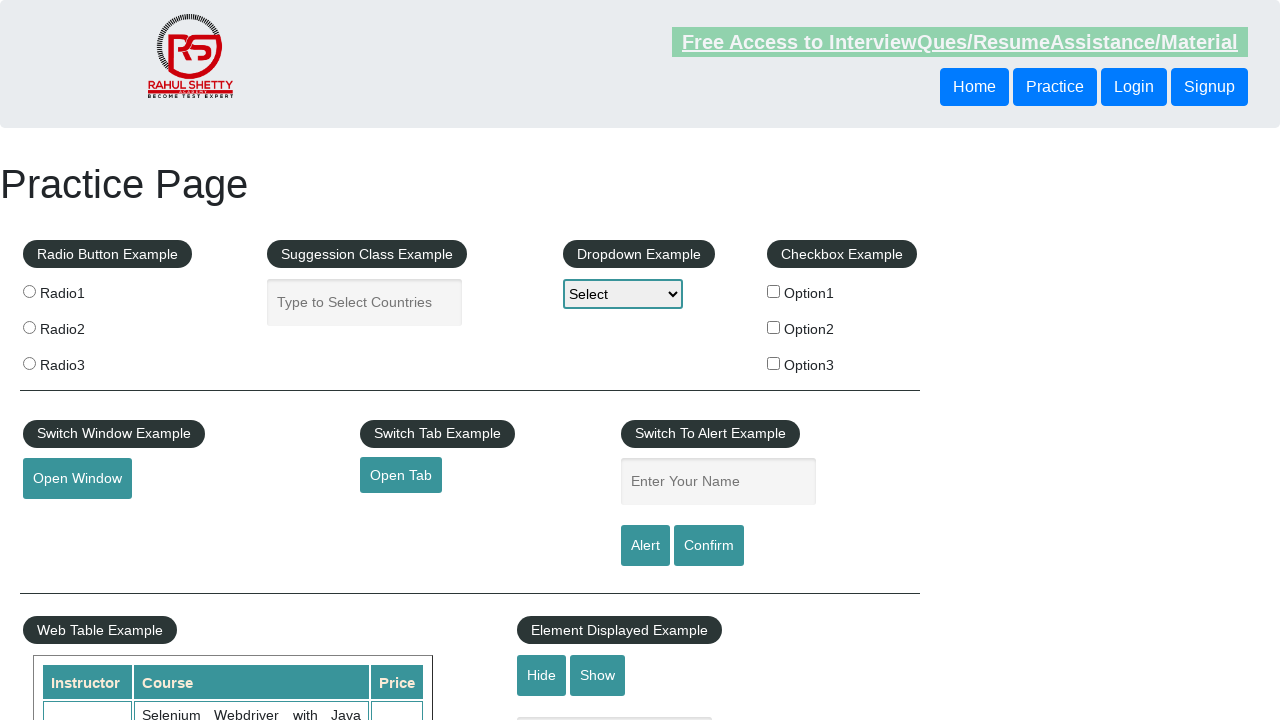

Waited for page 4 to load (domcontentloaded)
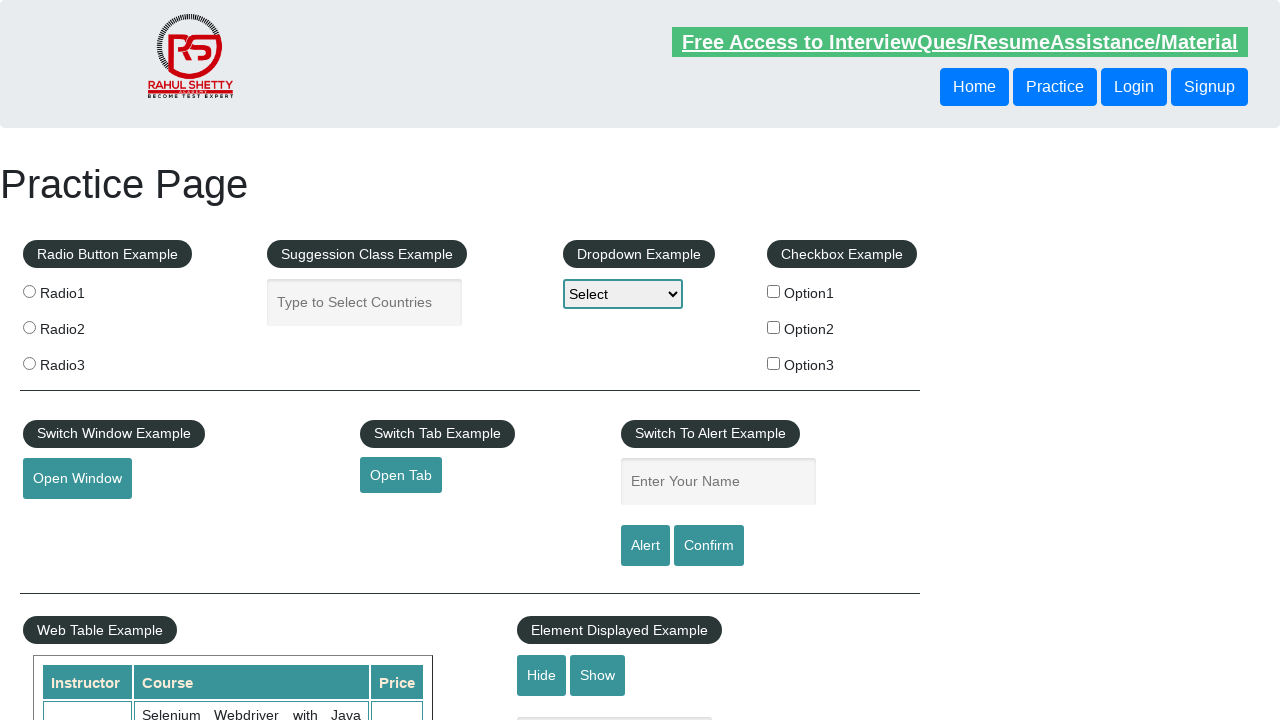

Closed an opened tab
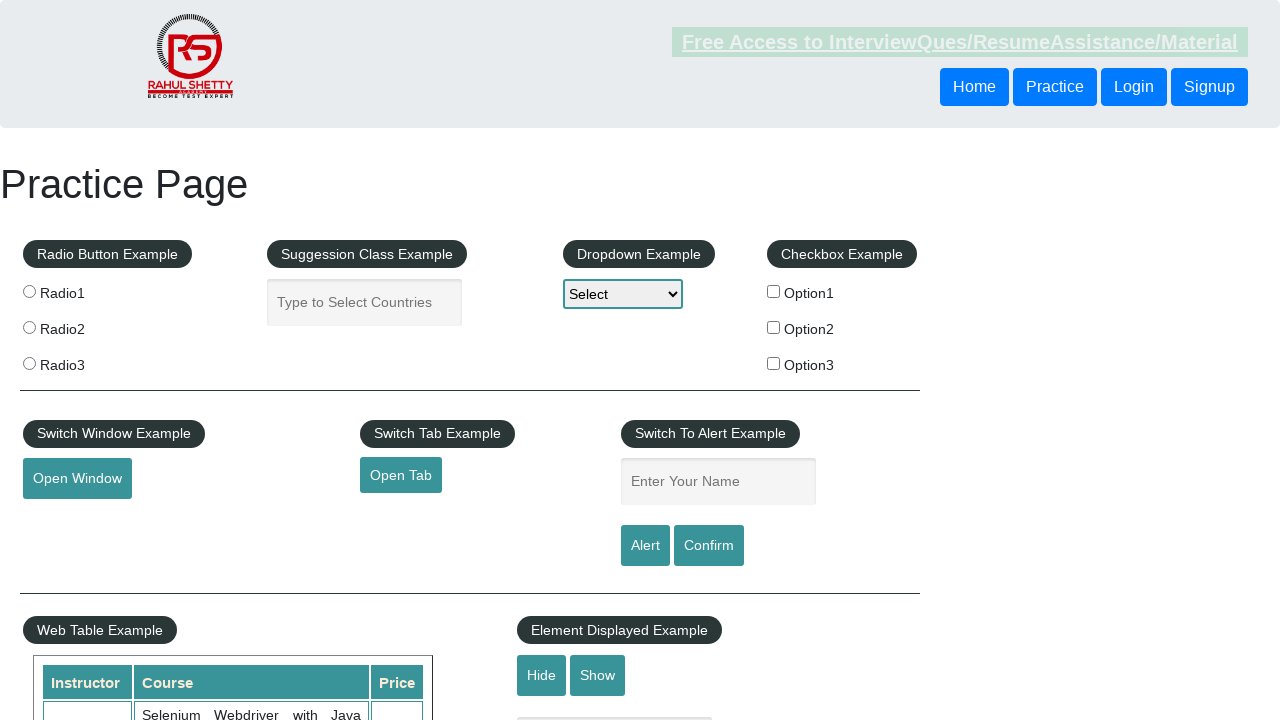

Closed an opened tab
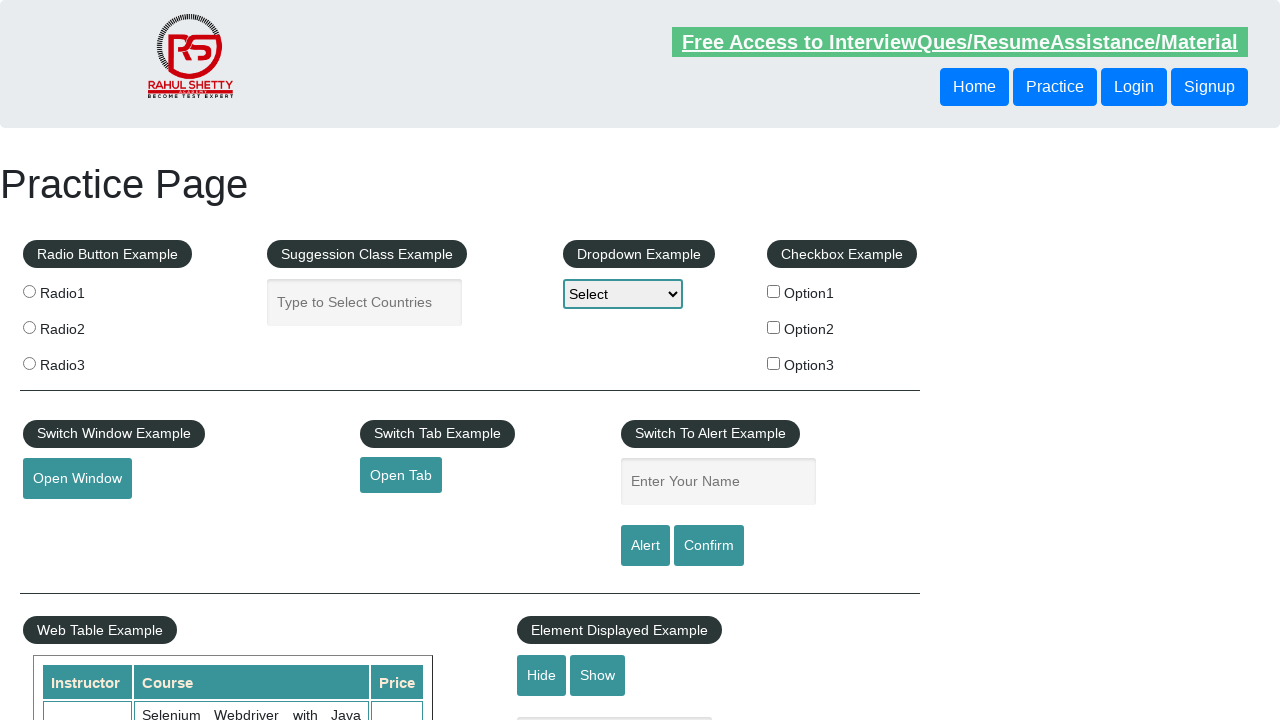

Closed an opened tab
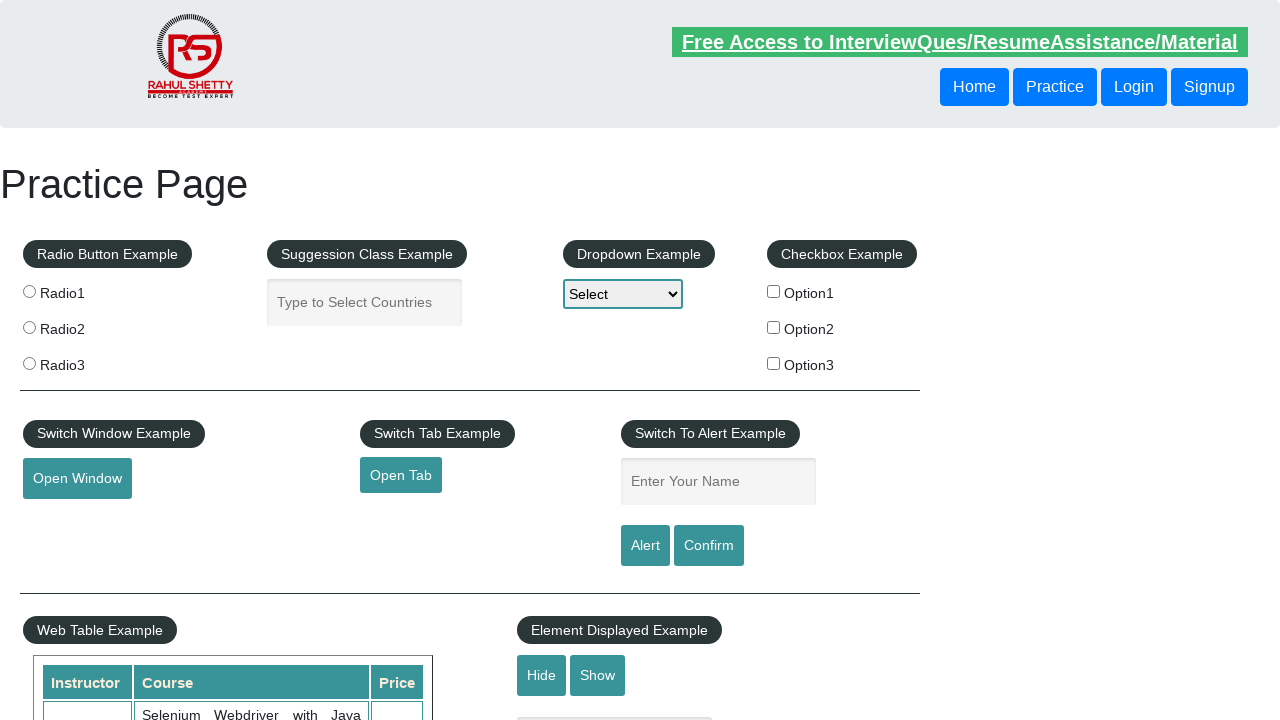

Closed an opened tab
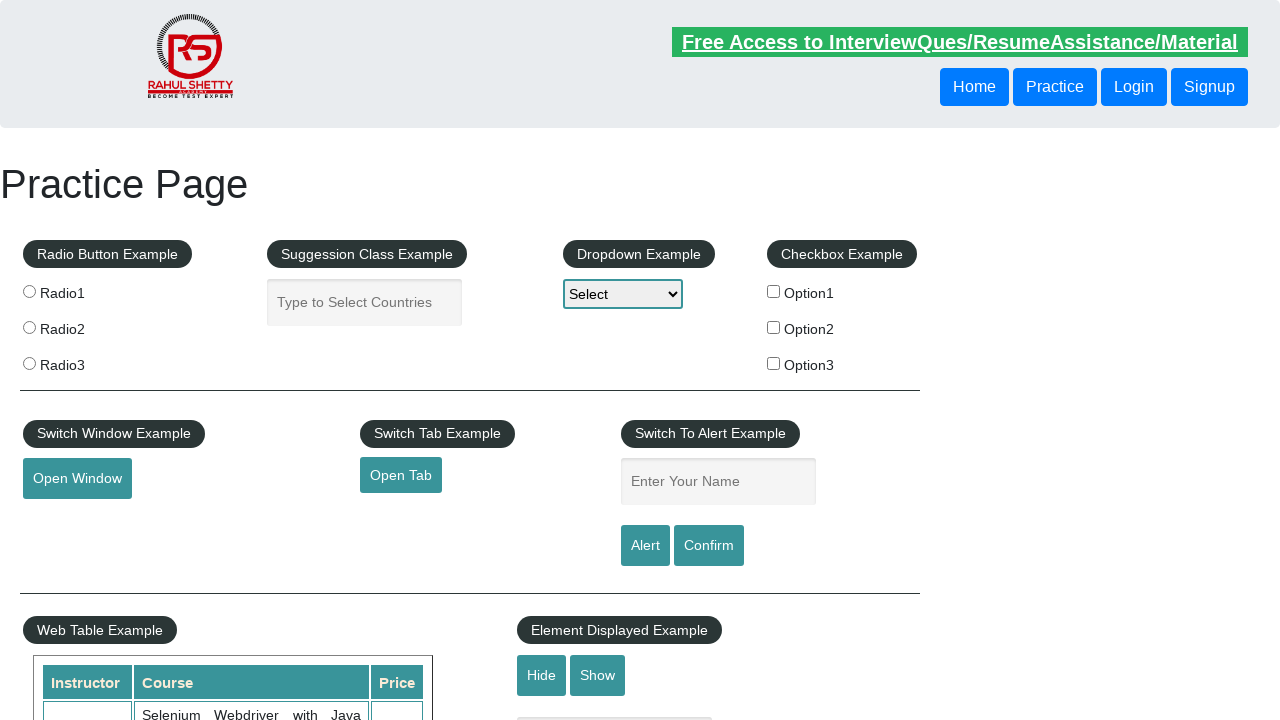

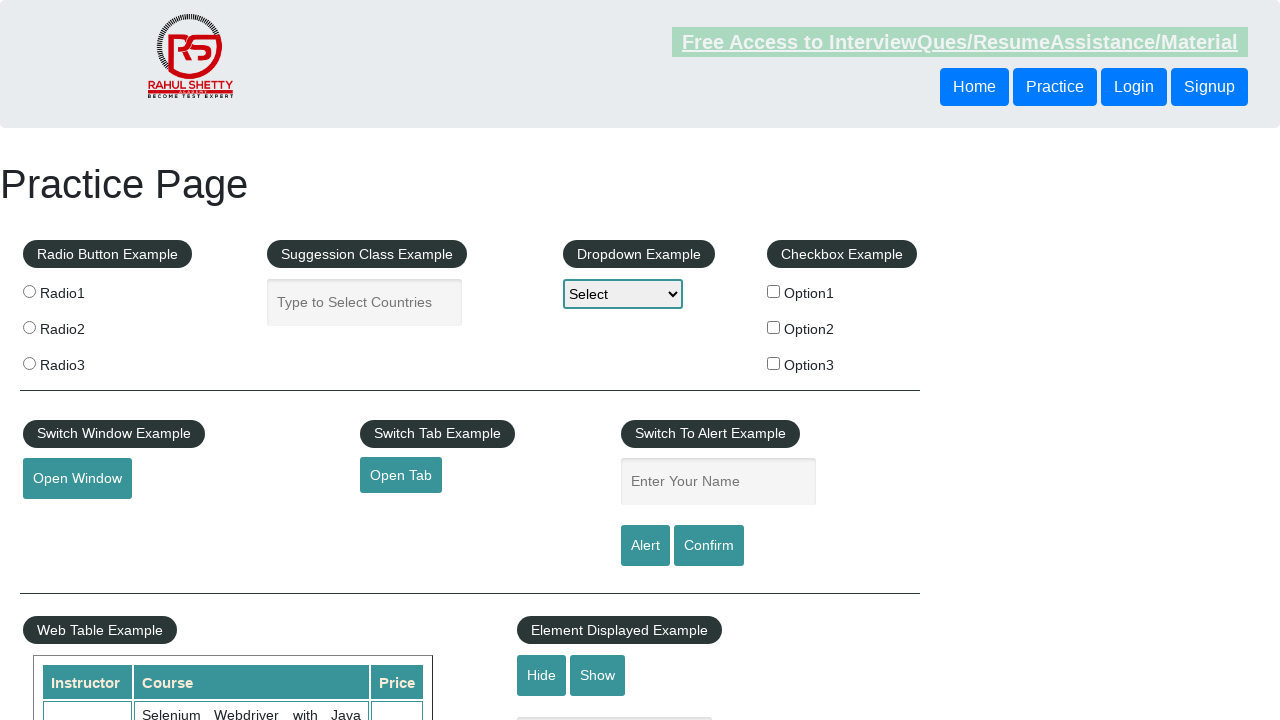